Navigates to Gmail homepage, clicks on a footer link to open a new window, and switches to the newly opened window

Starting URL: https://www.gmail.com

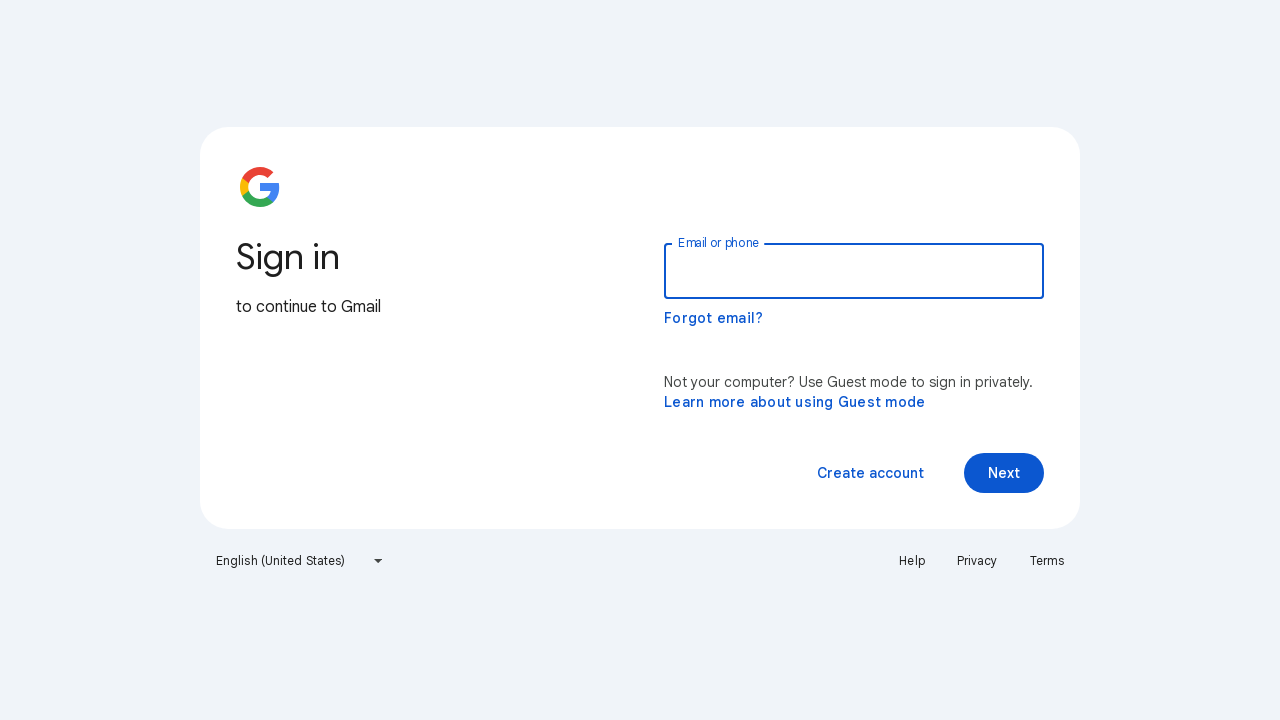

Clicked on first footer link to open new window at (912, 561) on footer ul li:first-child a
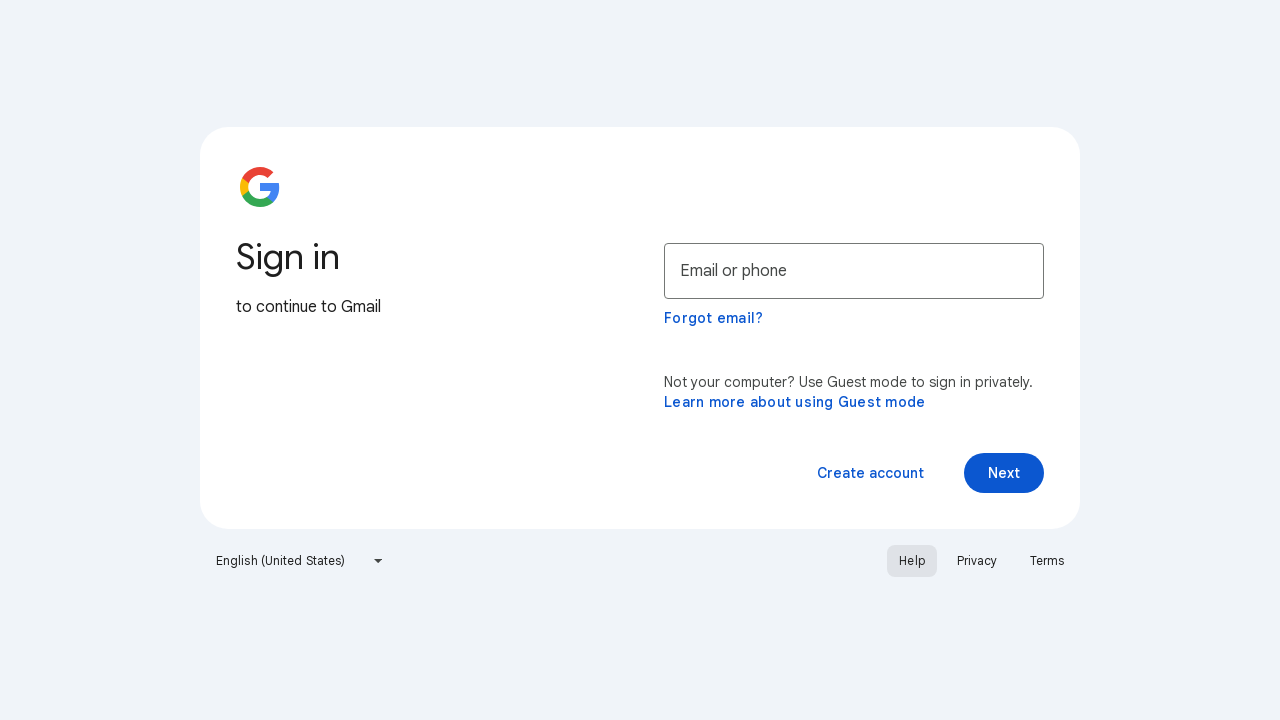

Switched to newly opened window
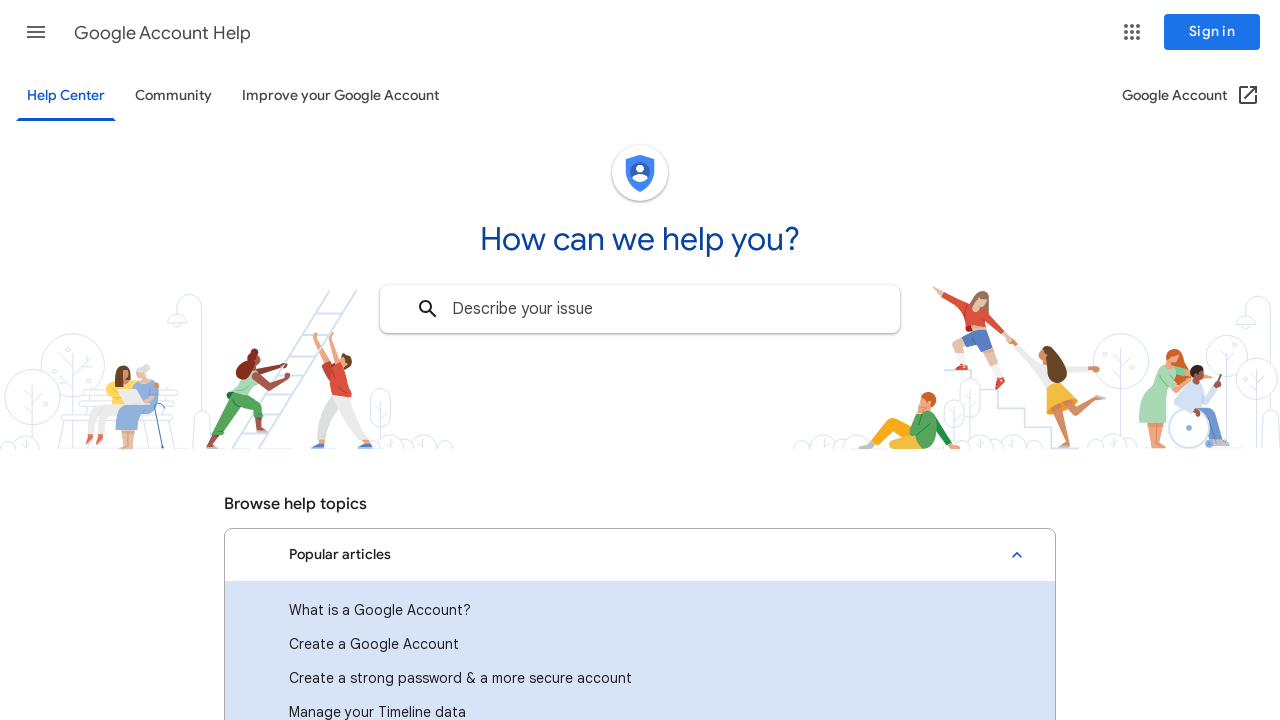

Retrieved title of new page for verification
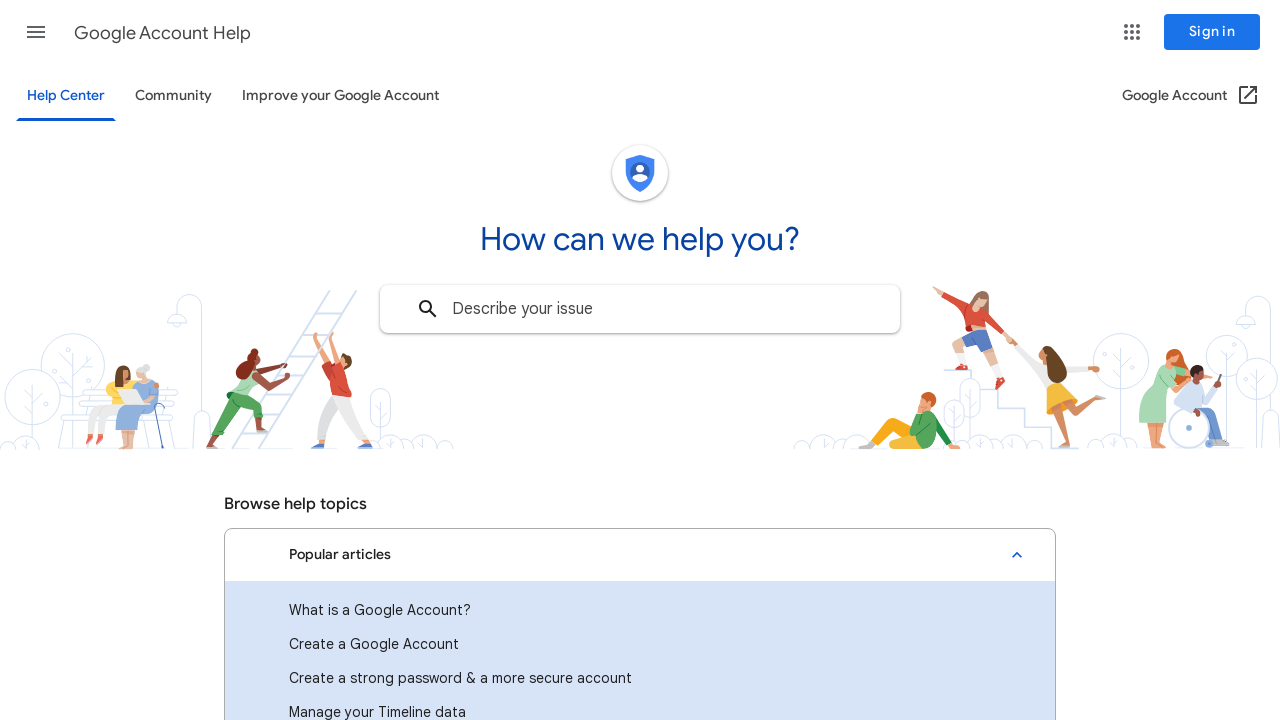

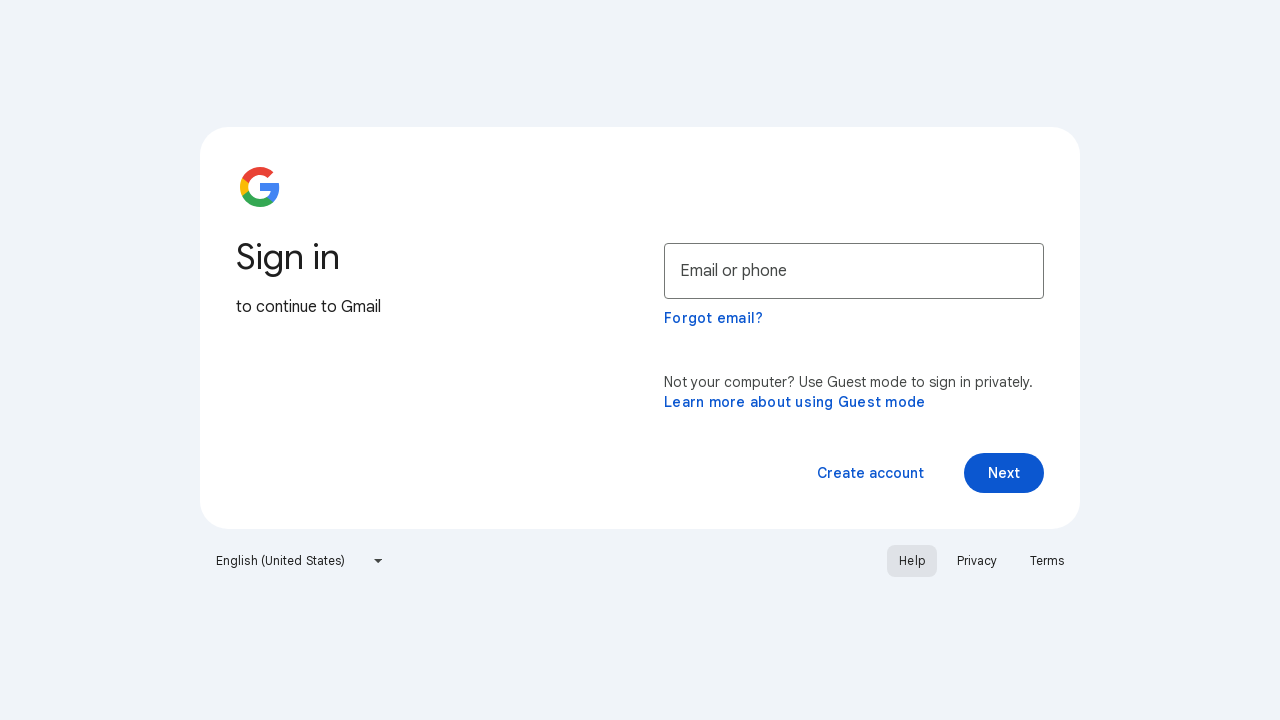